Tests the Python.org search functionality by searching for "pycon" and verifying that results are found

Starting URL: http://www.python.org

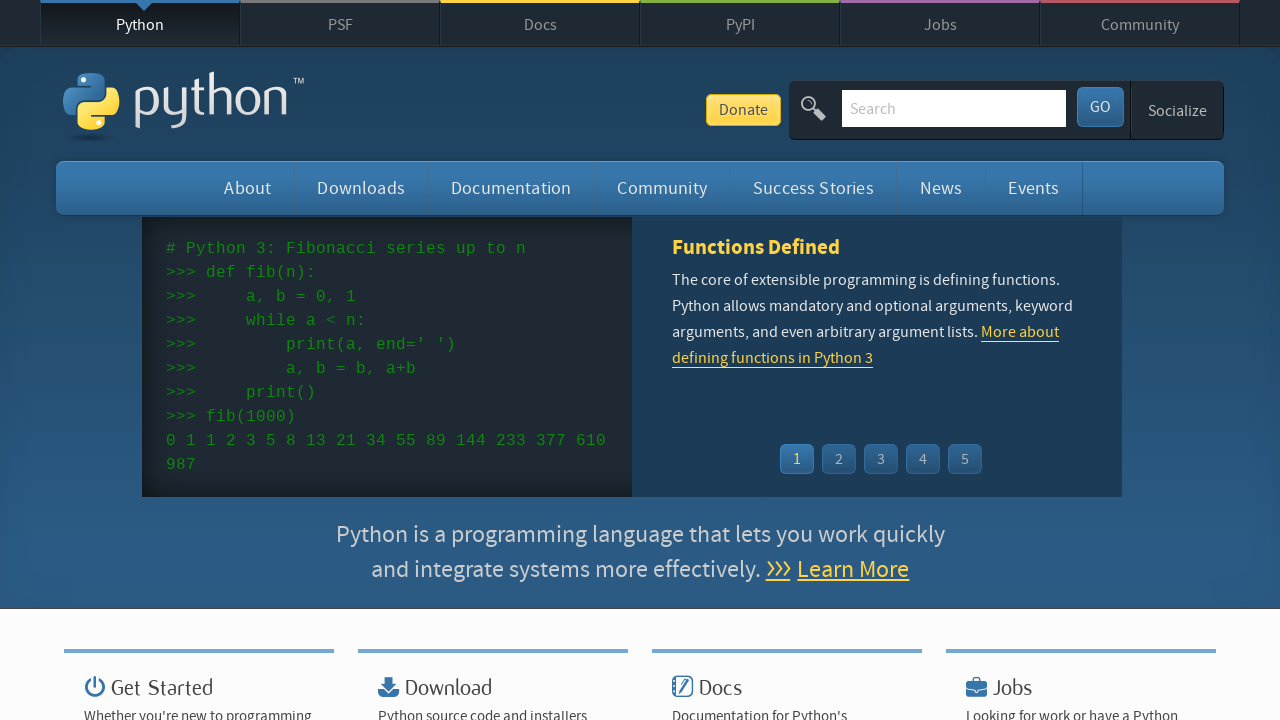

Verified page title contains 'Python'
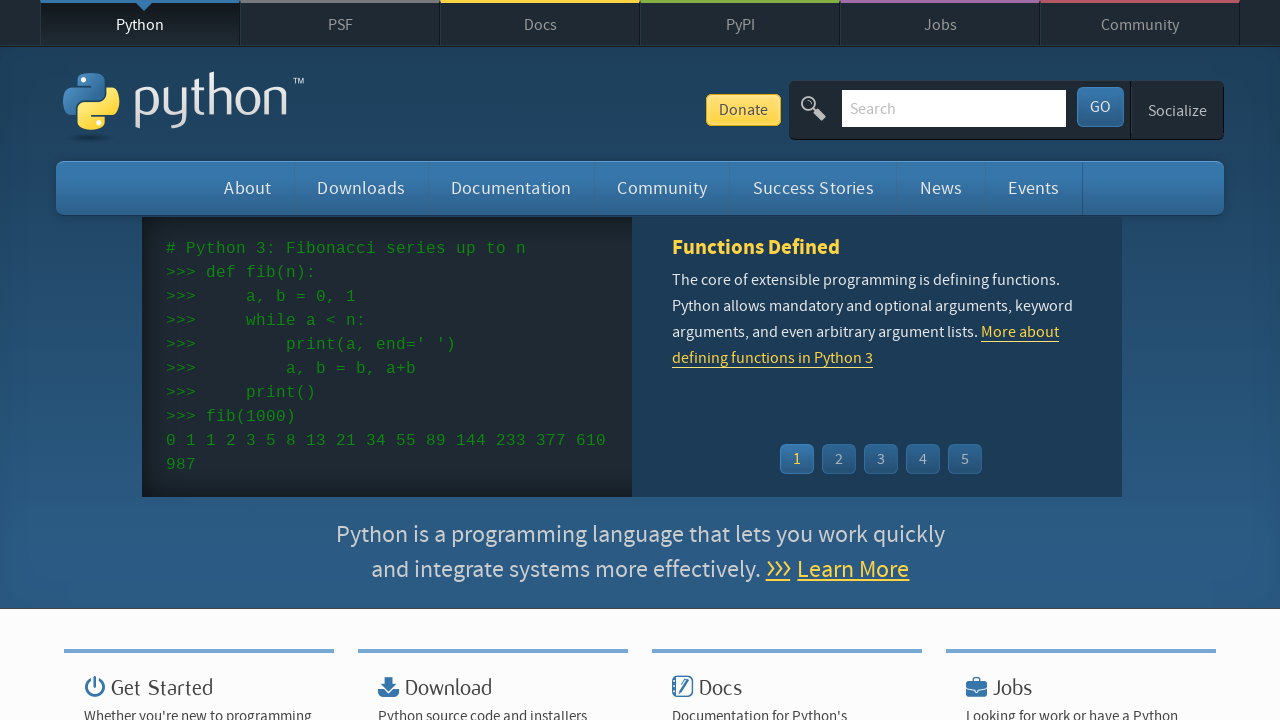

Filled search box with 'pycon' on input[name='q']
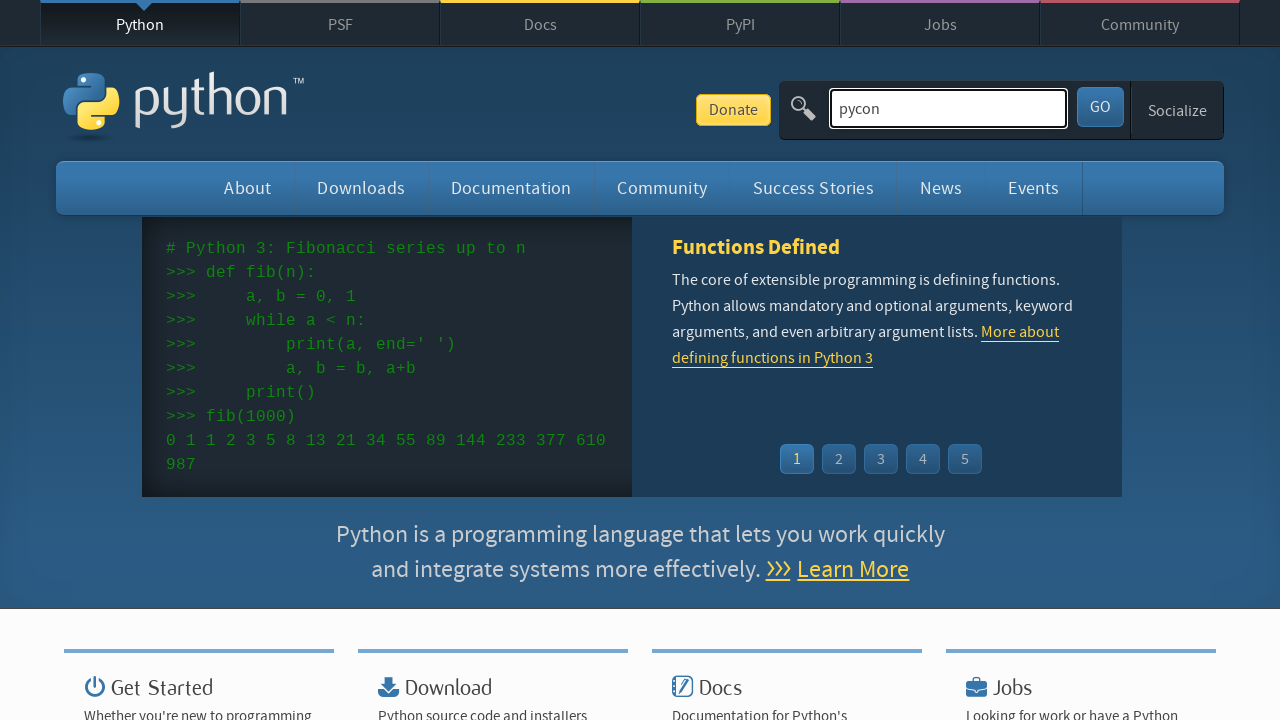

Pressed Enter to submit search query on input[name='q']
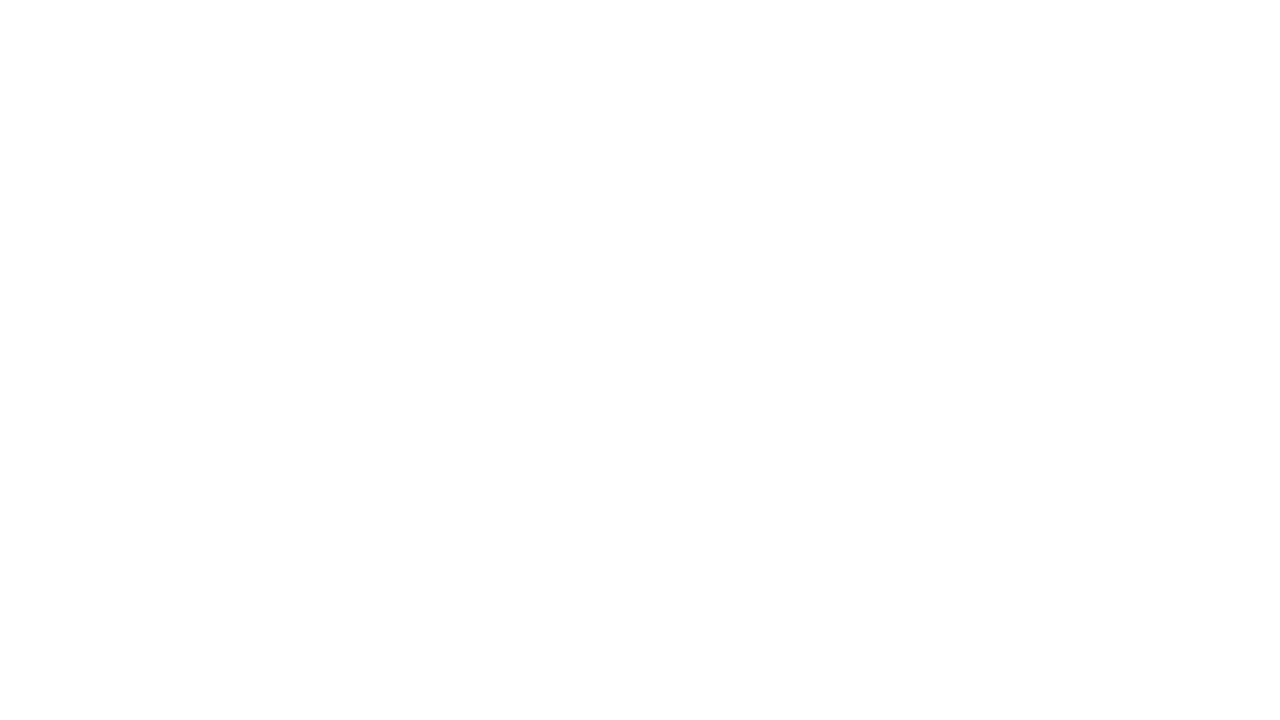

Waited for page to load (networkidle state)
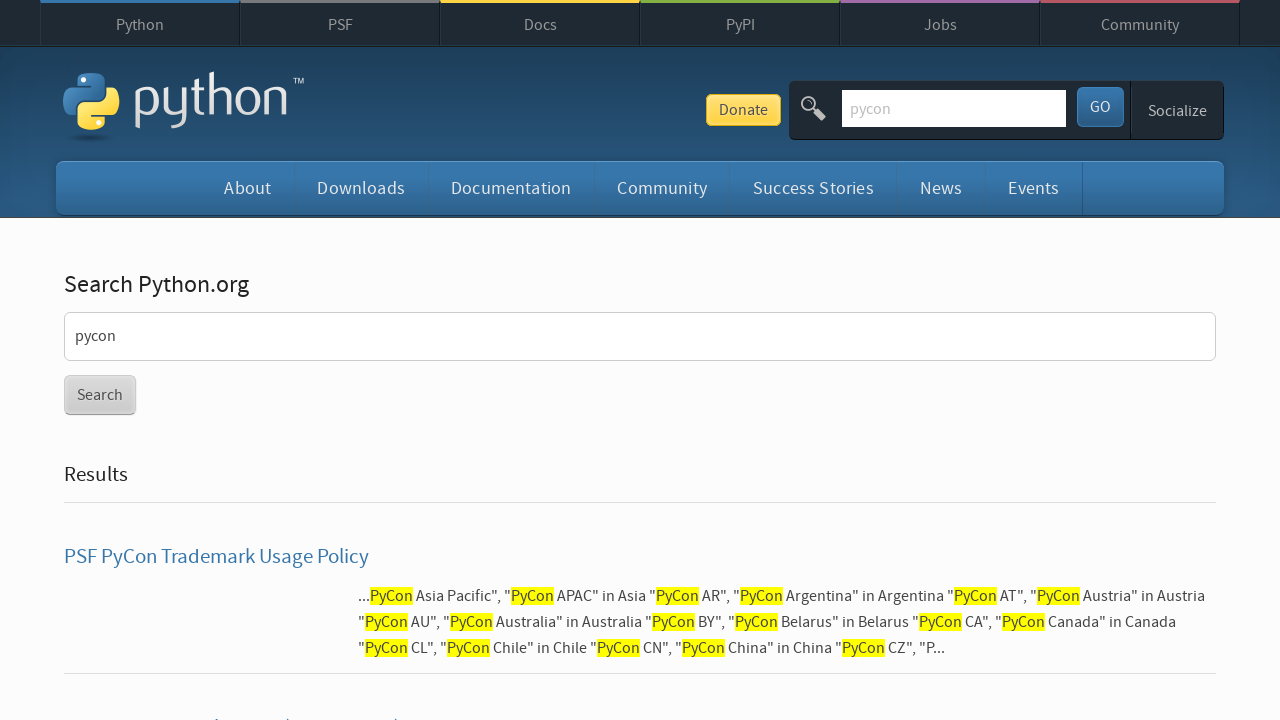

Verified search results were found (no 'No results found' message)
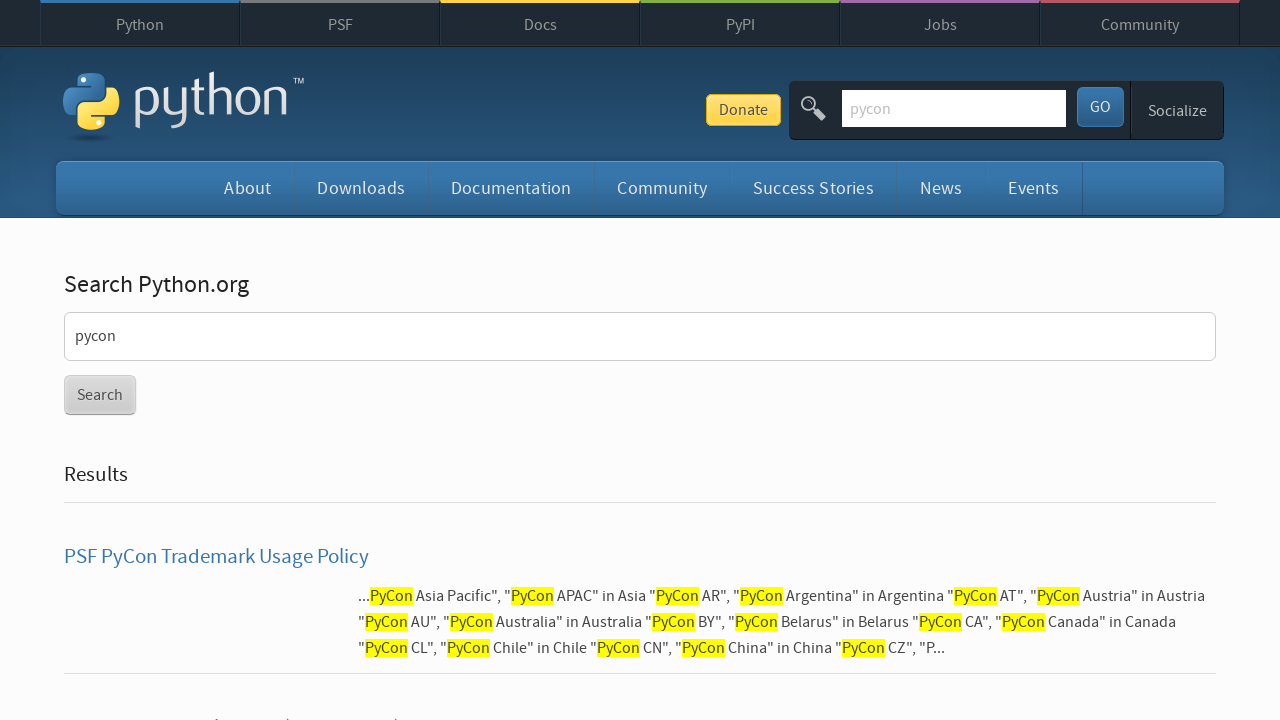

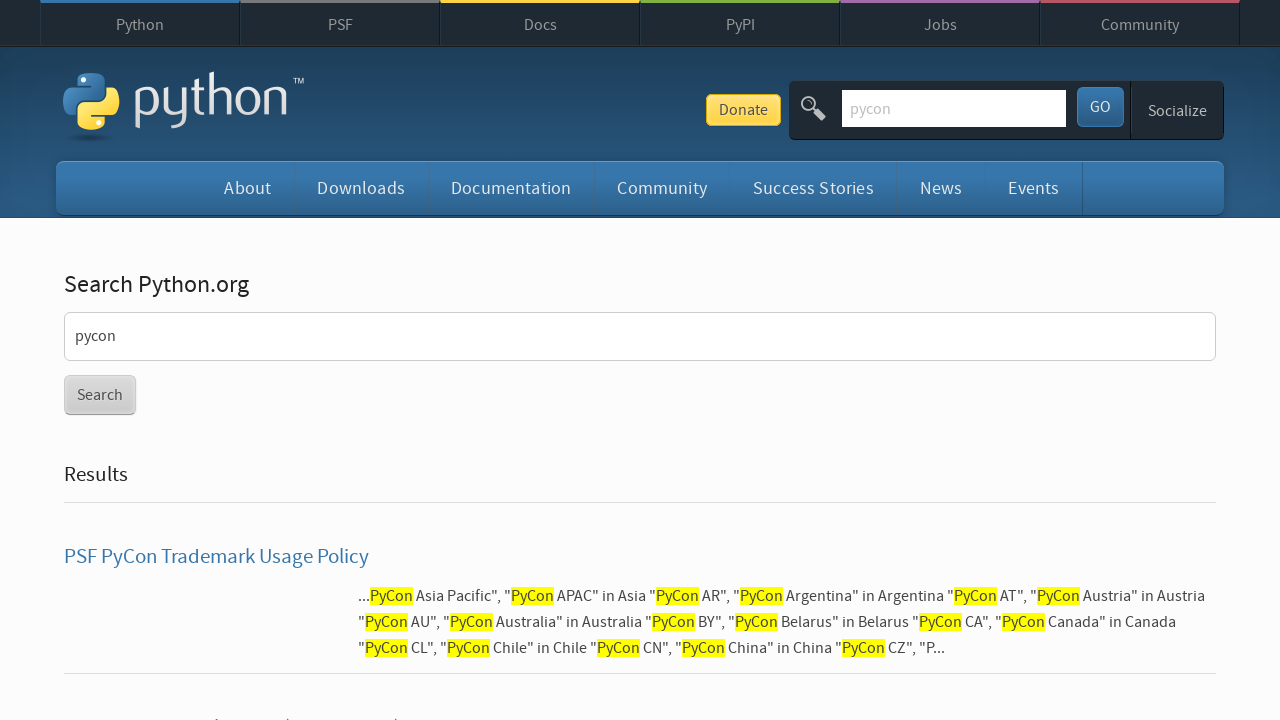